Tests web table functionality by adding multiple records through a form, filling in first name, last name, email, age, salary, and department for each record

Starting URL: https://demoqa.com/webtables

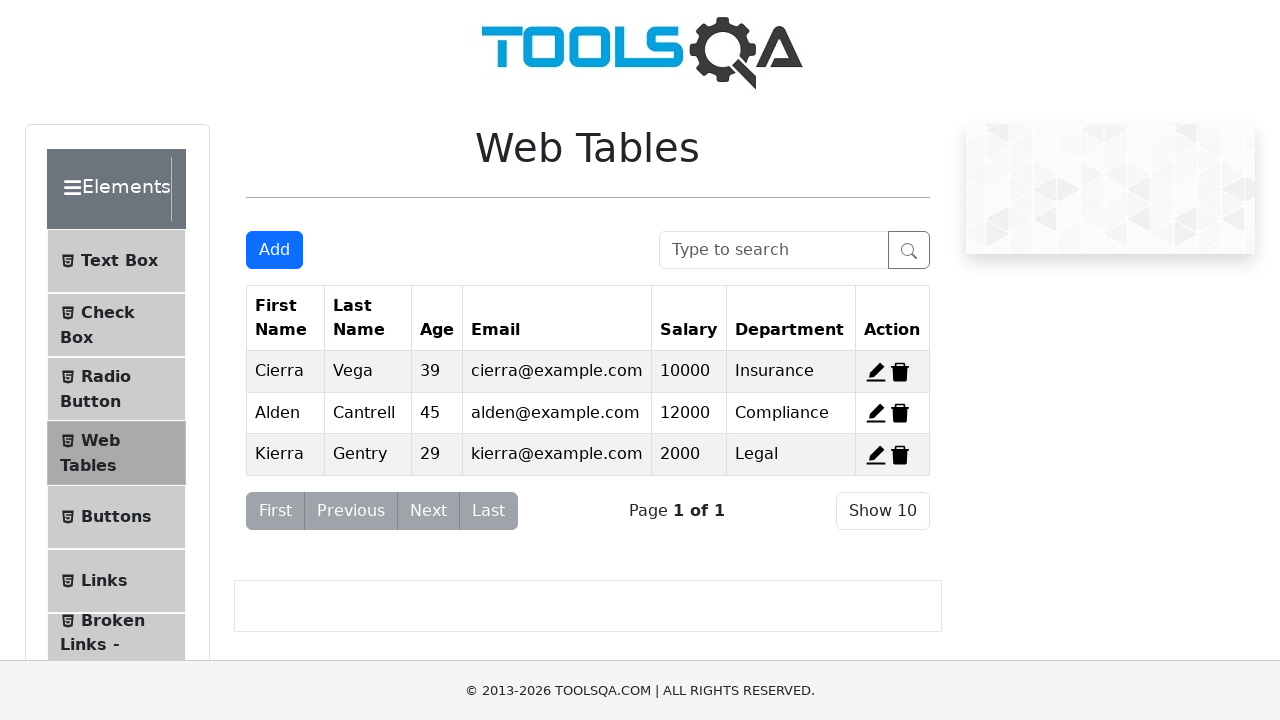

Clicked Add New Record button to open form for Dandi Setiawan at (274, 250) on #addNewRecordButton
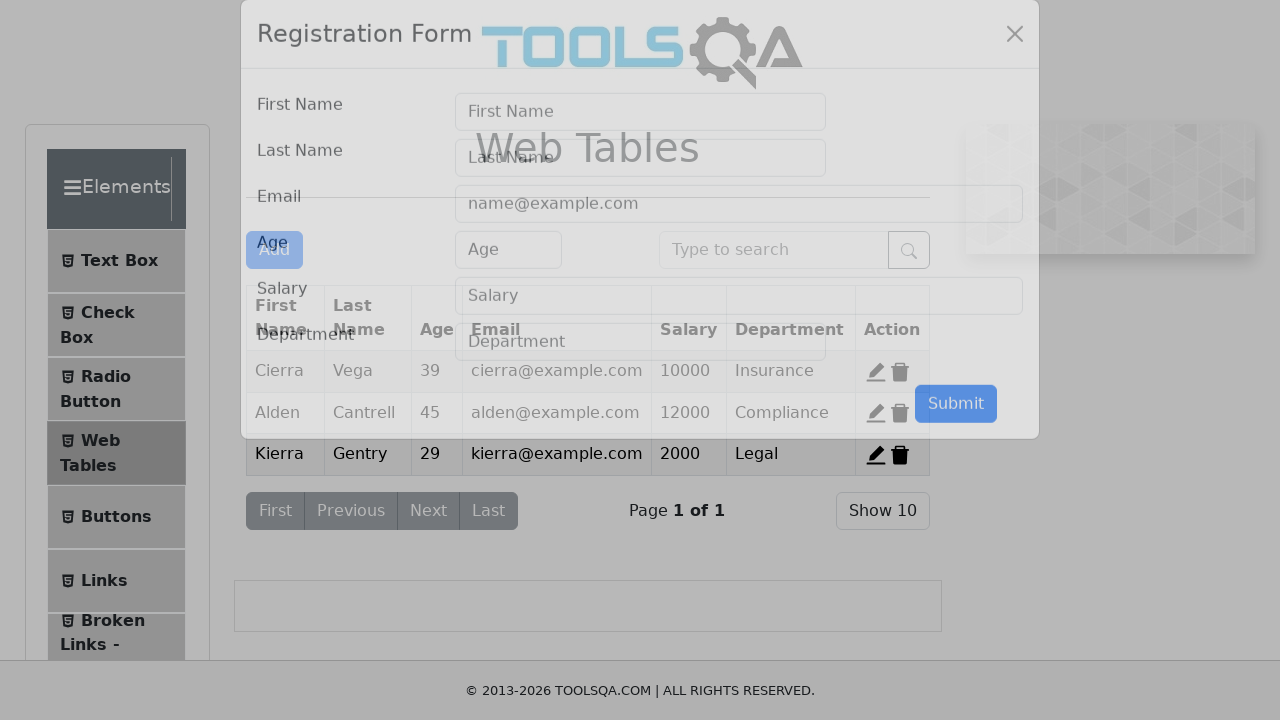

Form loaded and firstName field is visible
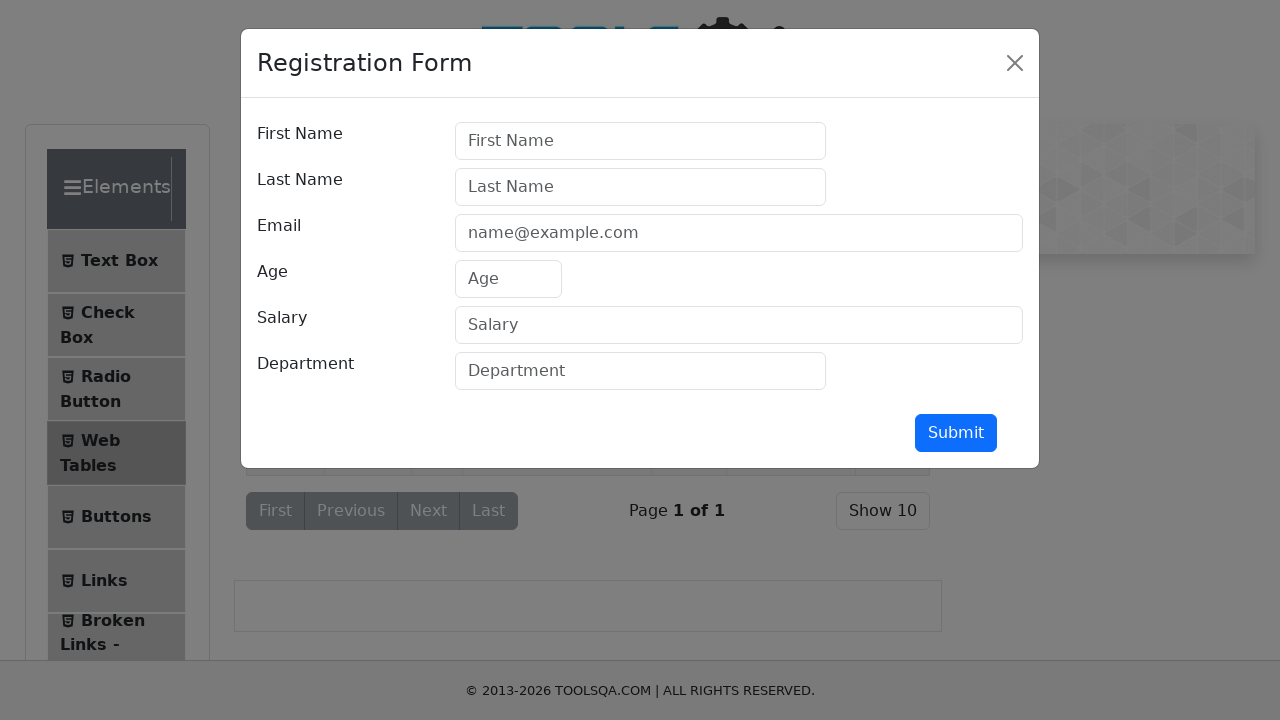

Filled firstName field with 'Dandi' on #firstName
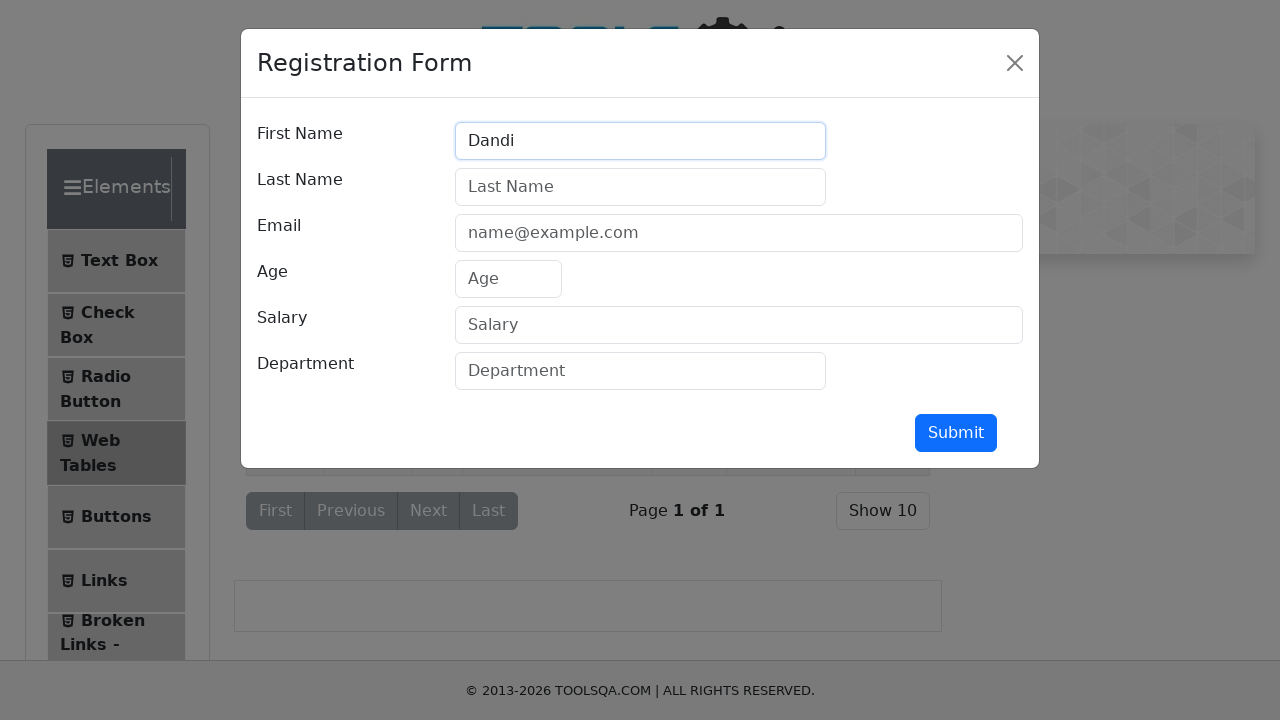

Filled lastName field with 'Setiawan' on #lastName
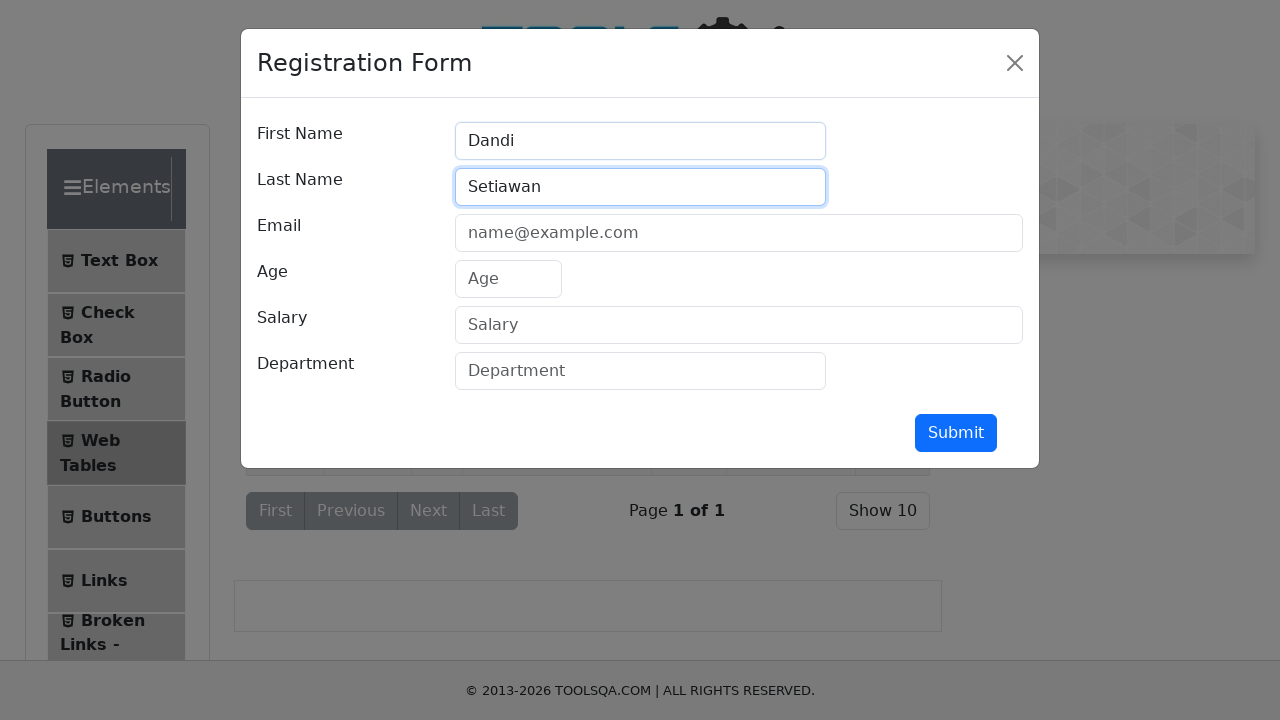

Filled userEmail field with 'dandi@gmail.com' on #userEmail
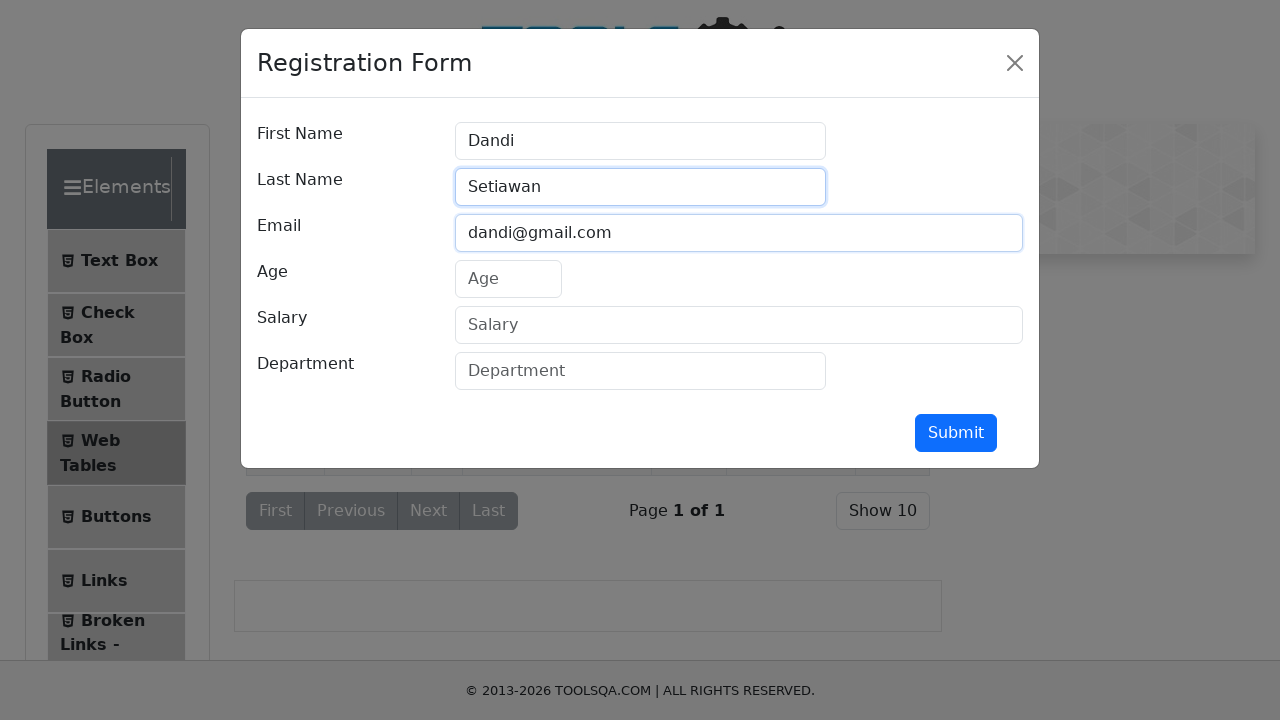

Filled age field with '20' on #age
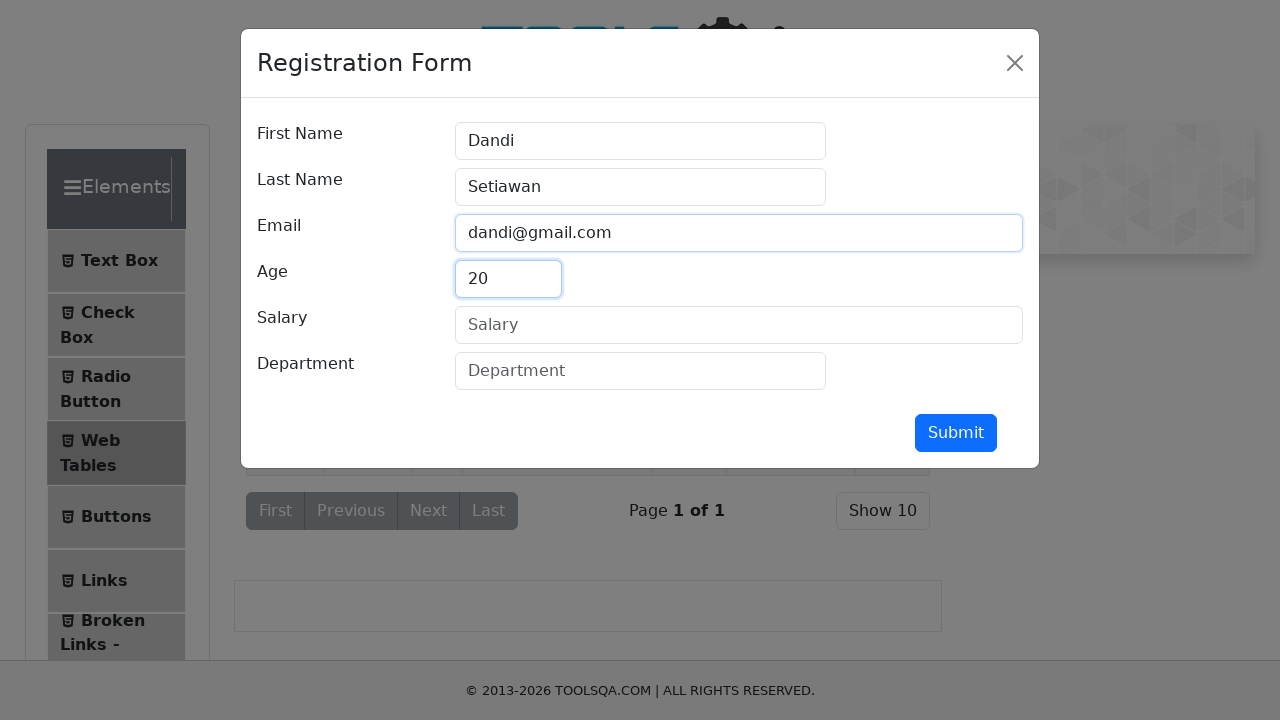

Filled salary field with '1000' on #salary
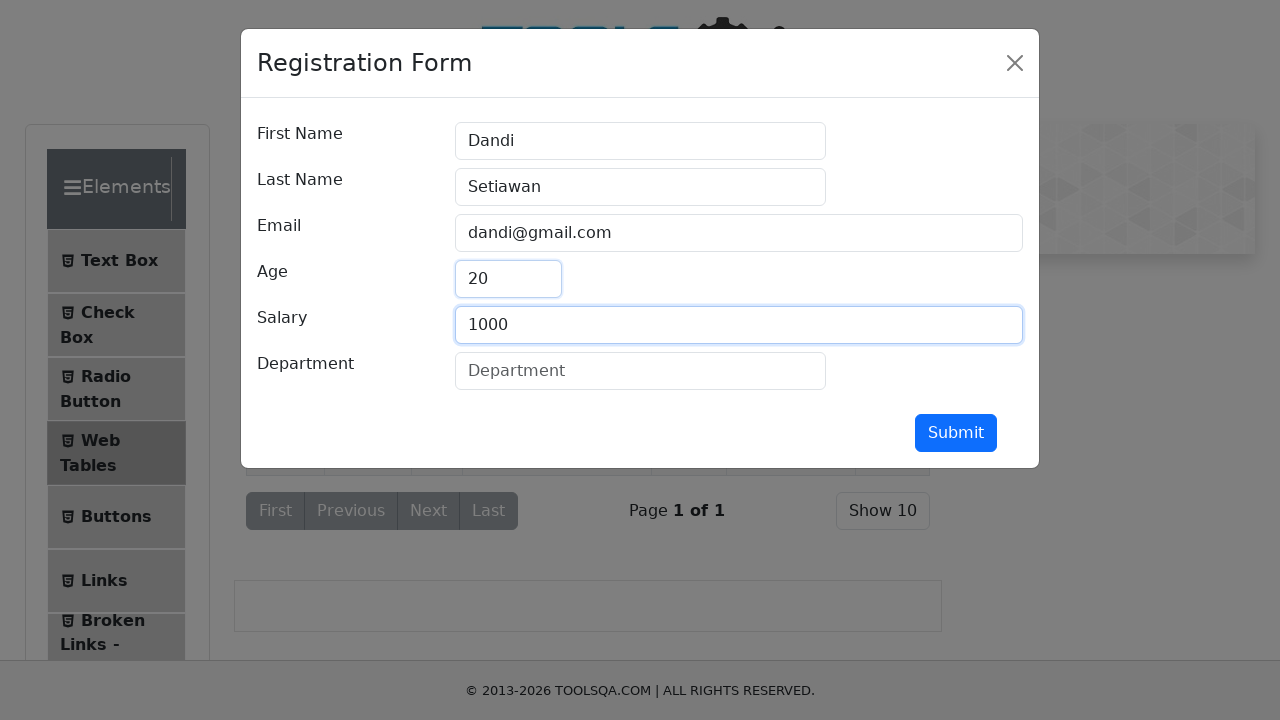

Filled department field with 'IT' on #department
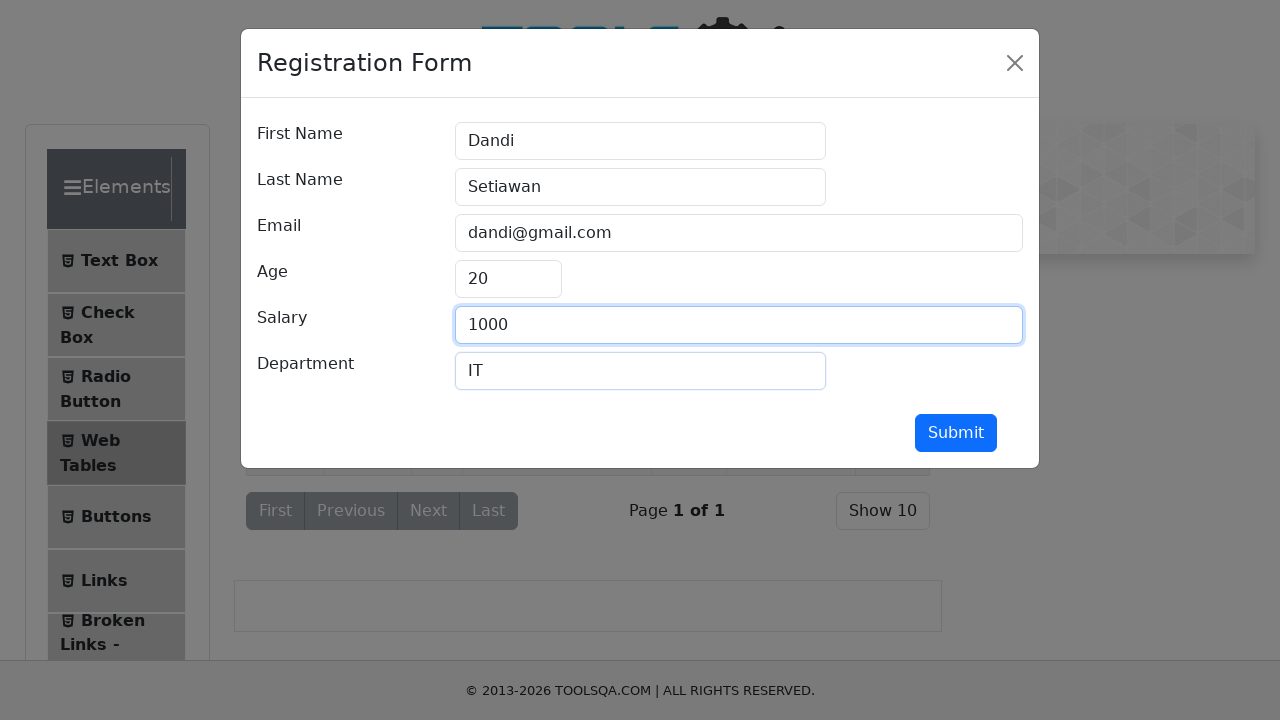

Clicked submit button to add Dandi Setiawan to the table at (956, 433) on #submit
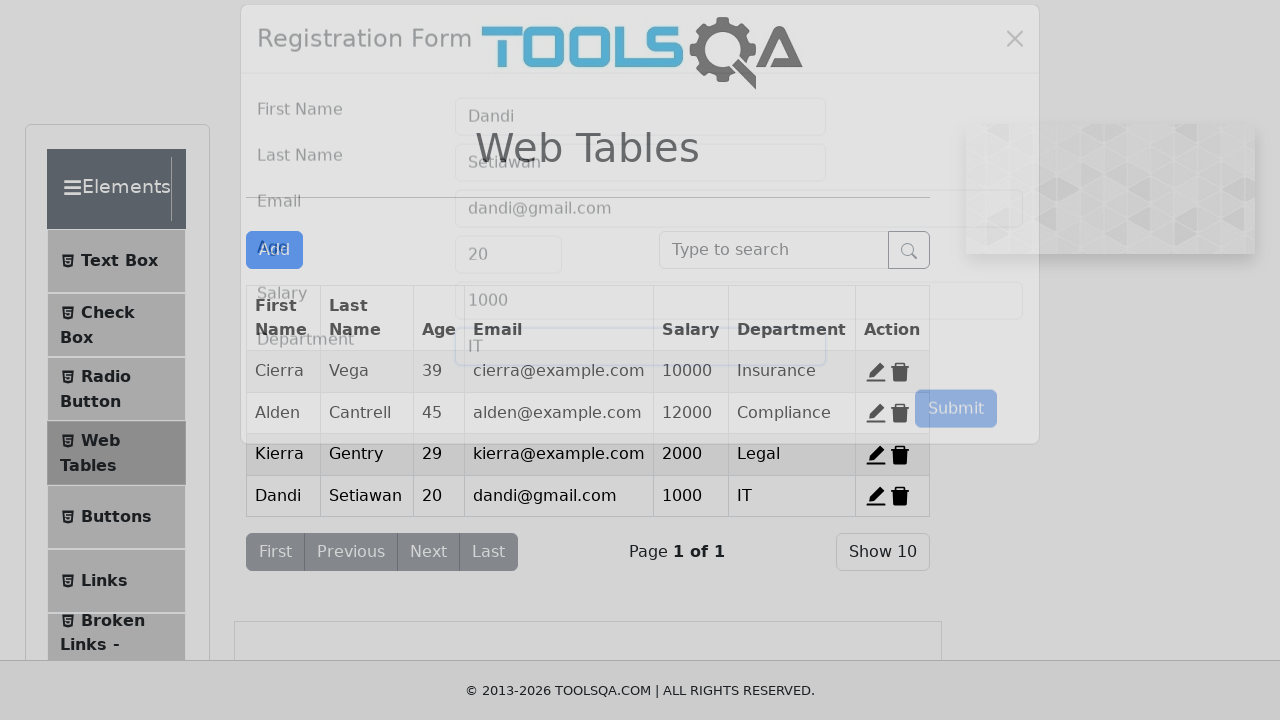

Form closed and record for Dandi Setiawan successfully added to table
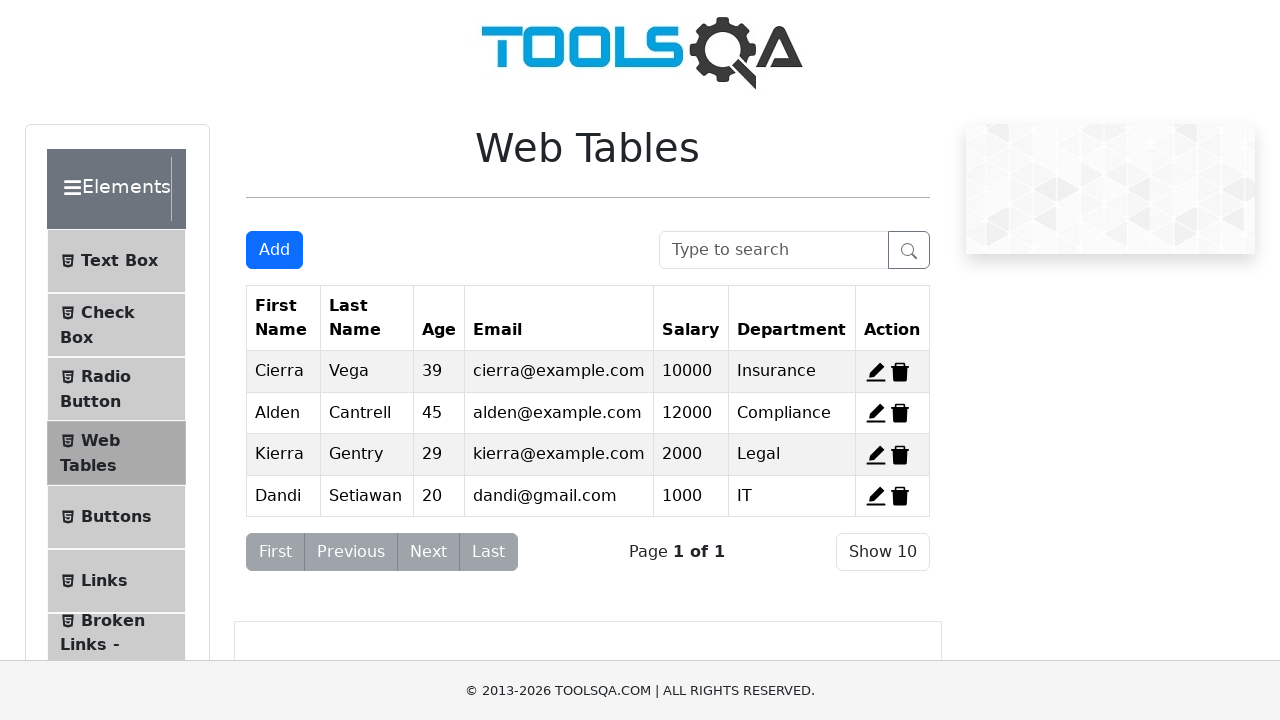

Clicked Add New Record button to open form for Zulfa Dinda at (274, 250) on #addNewRecordButton
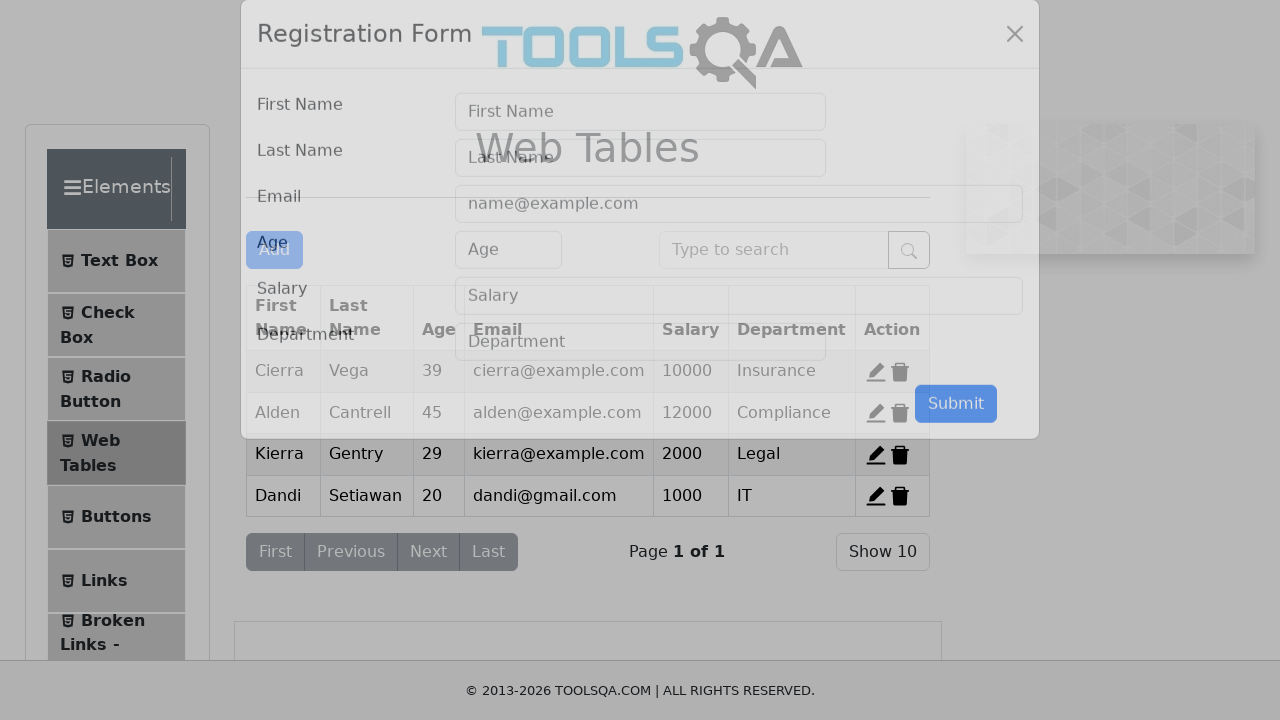

Form loaded and firstName field is visible
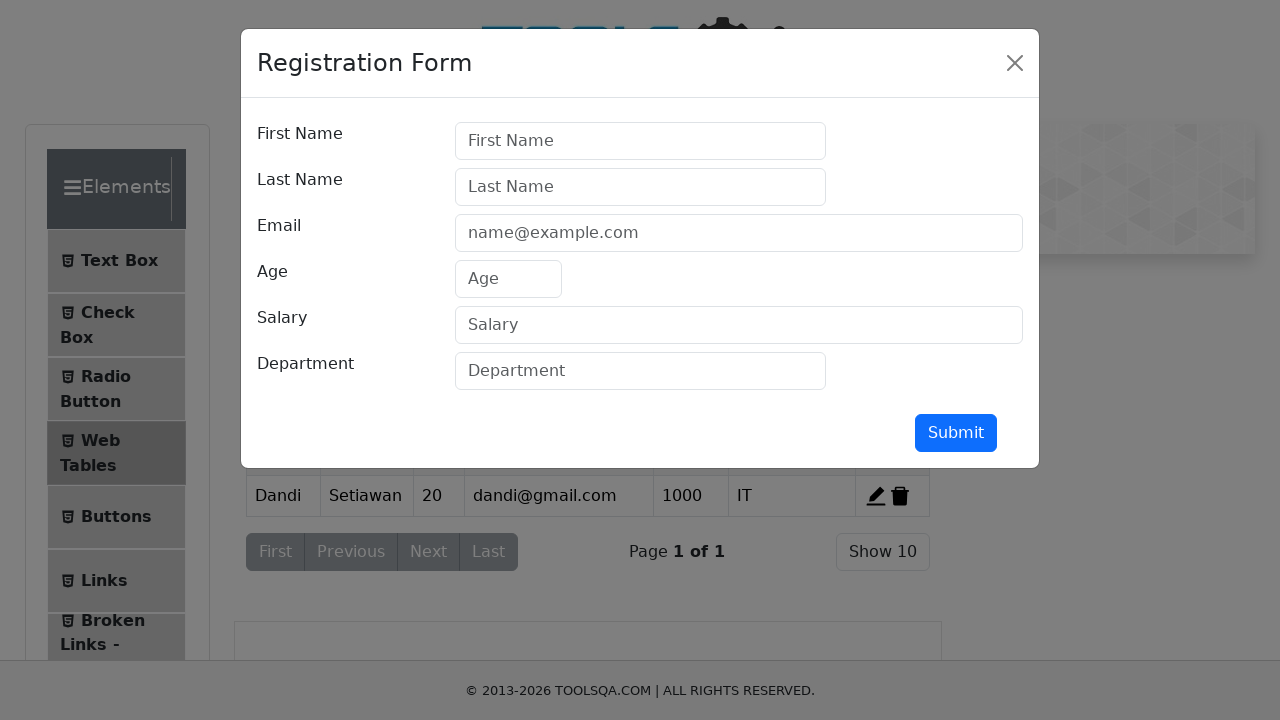

Filled firstName field with 'Zulfa' on #firstName
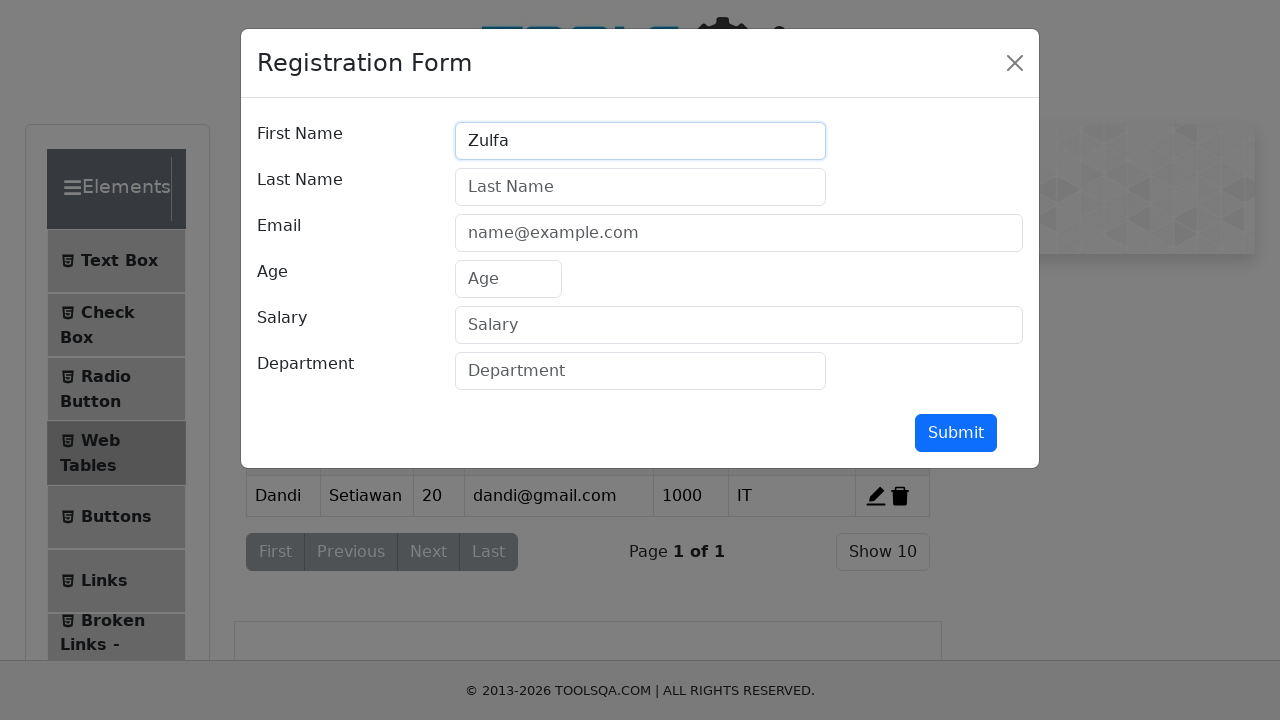

Filled lastName field with 'Dinda' on #lastName
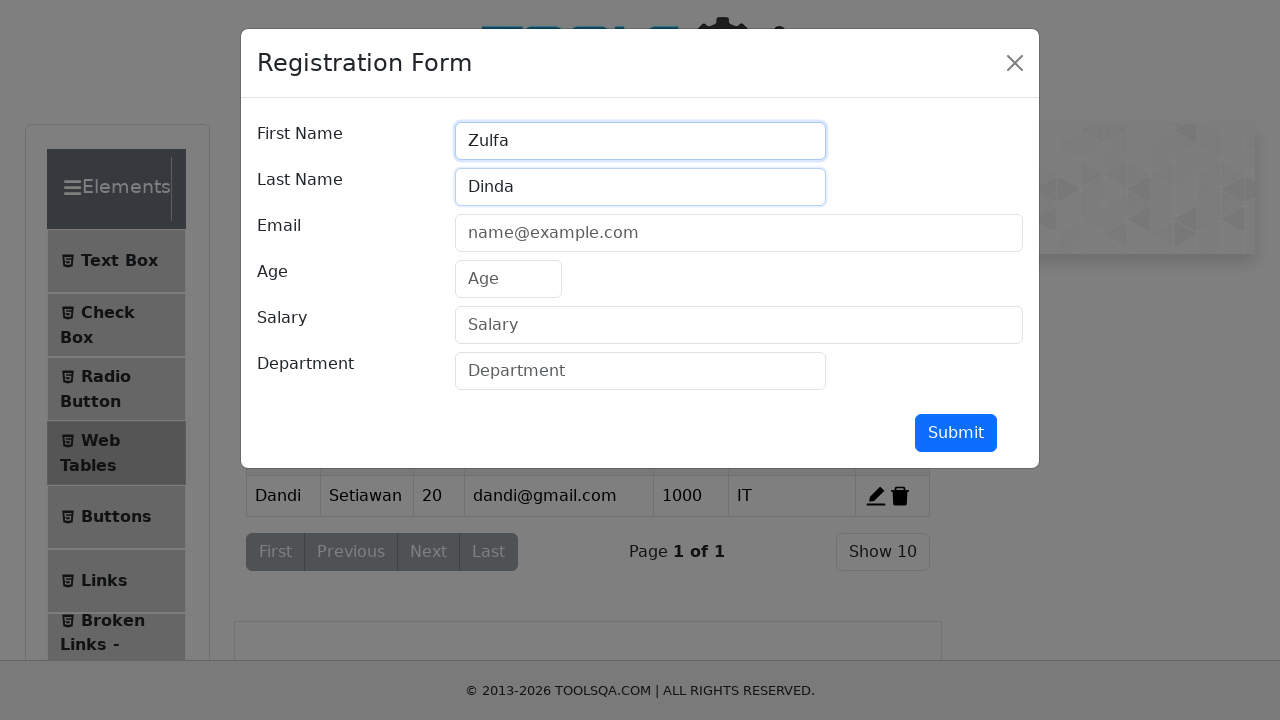

Filled userEmail field with 'dinda@gmail.com' on #userEmail
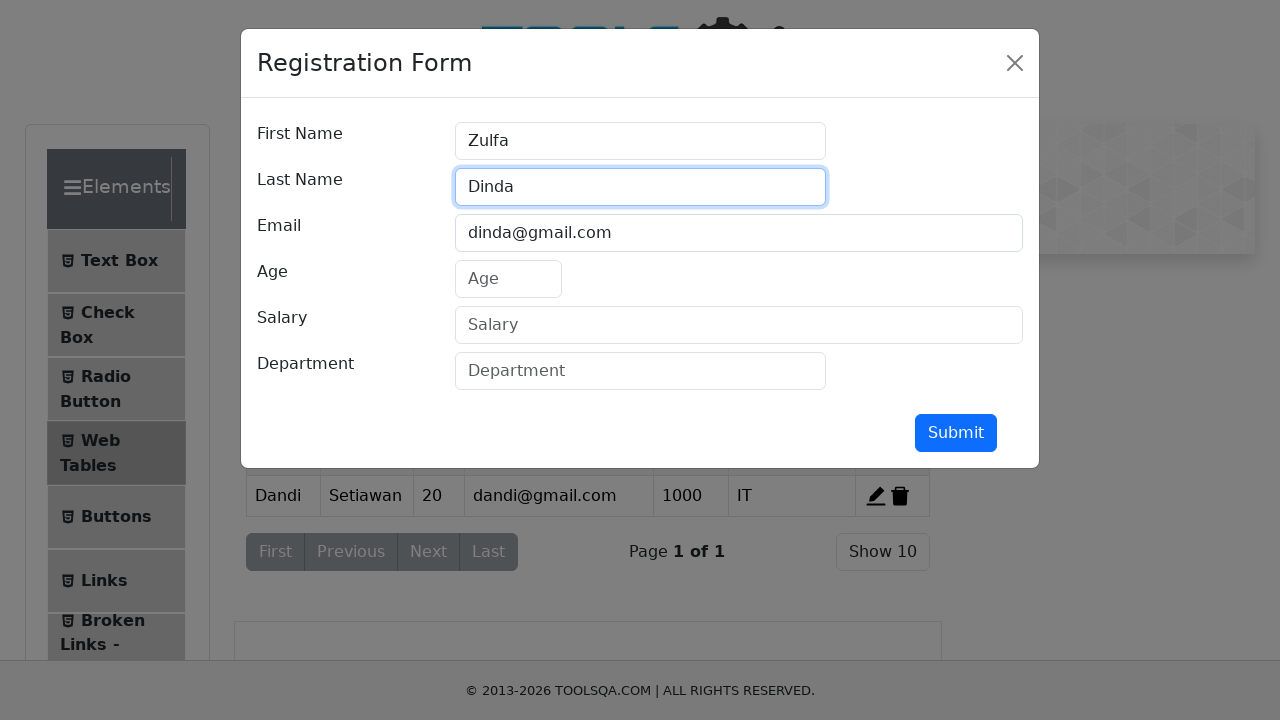

Filled age field with '21' on #age
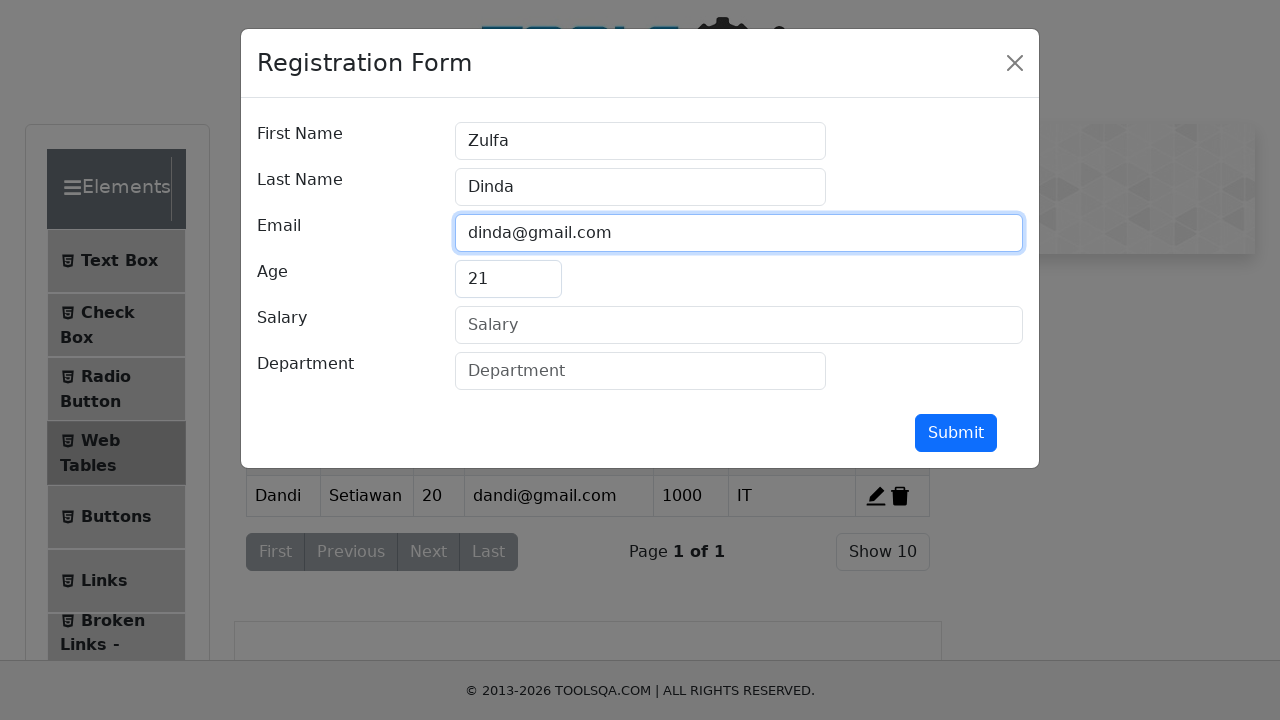

Filled salary field with '2000' on #salary
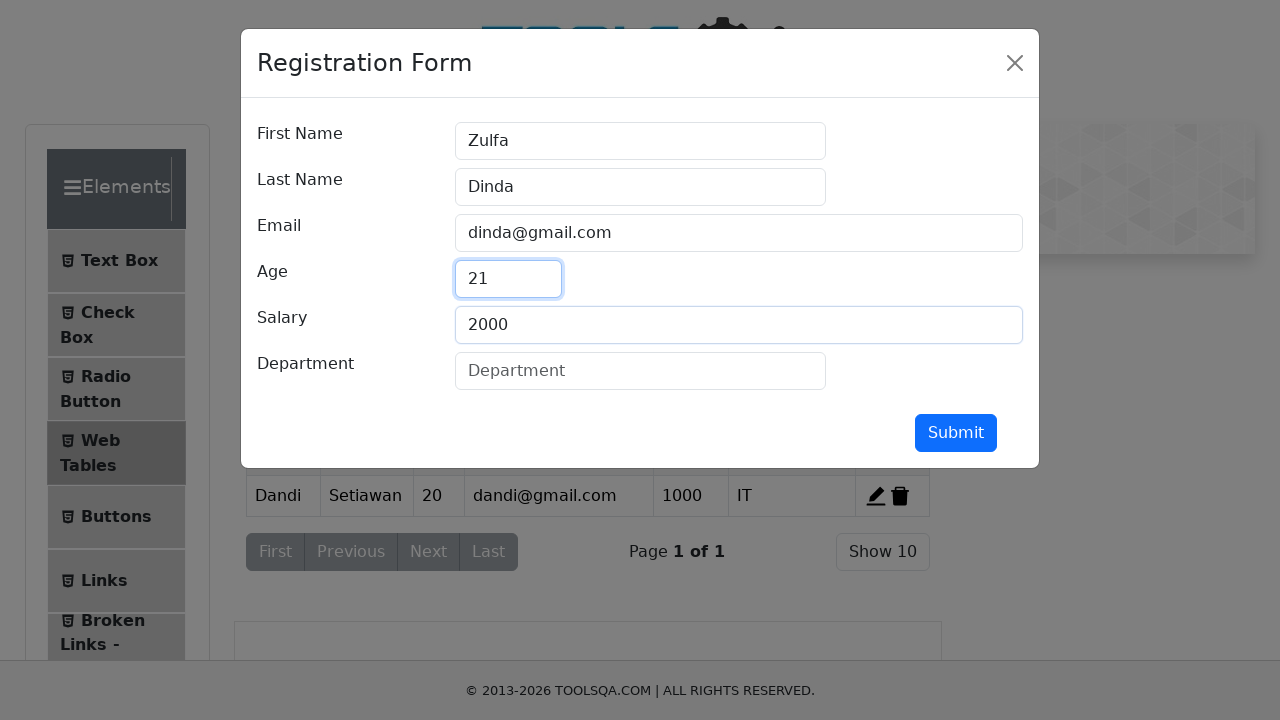

Filled department field with 'Finance' on #department
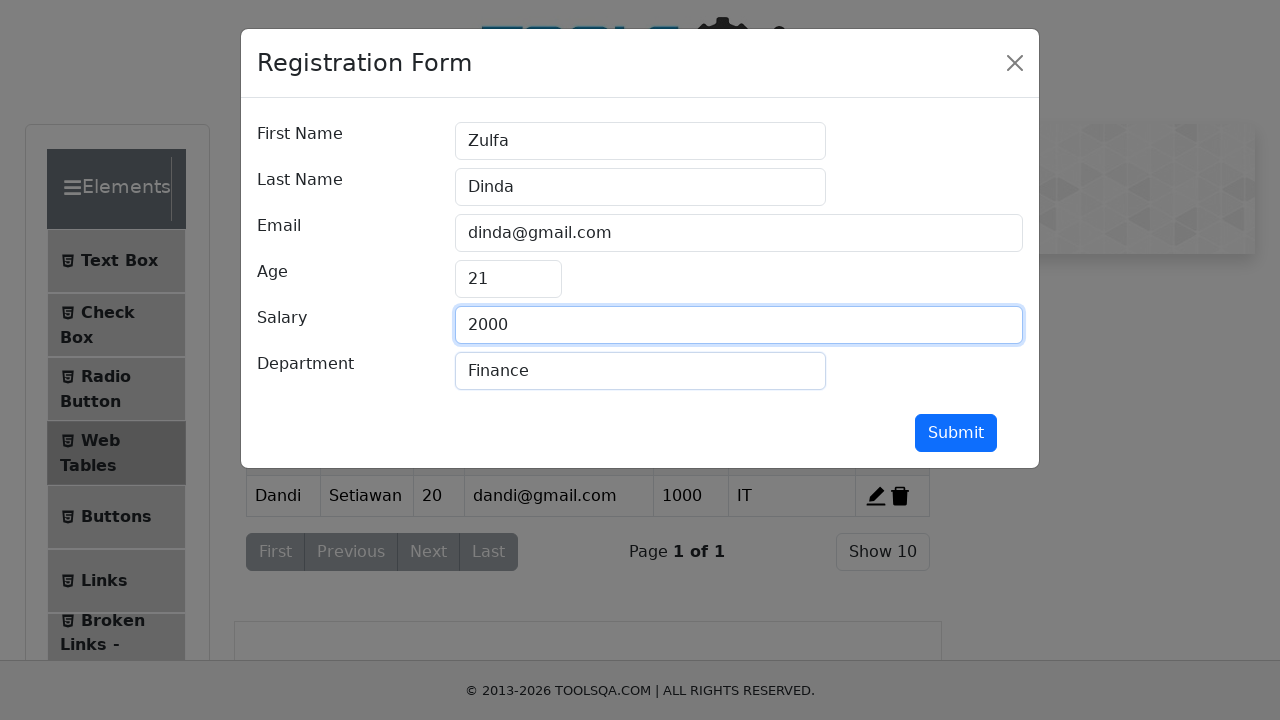

Clicked submit button to add Zulfa Dinda to the table at (956, 433) on #submit
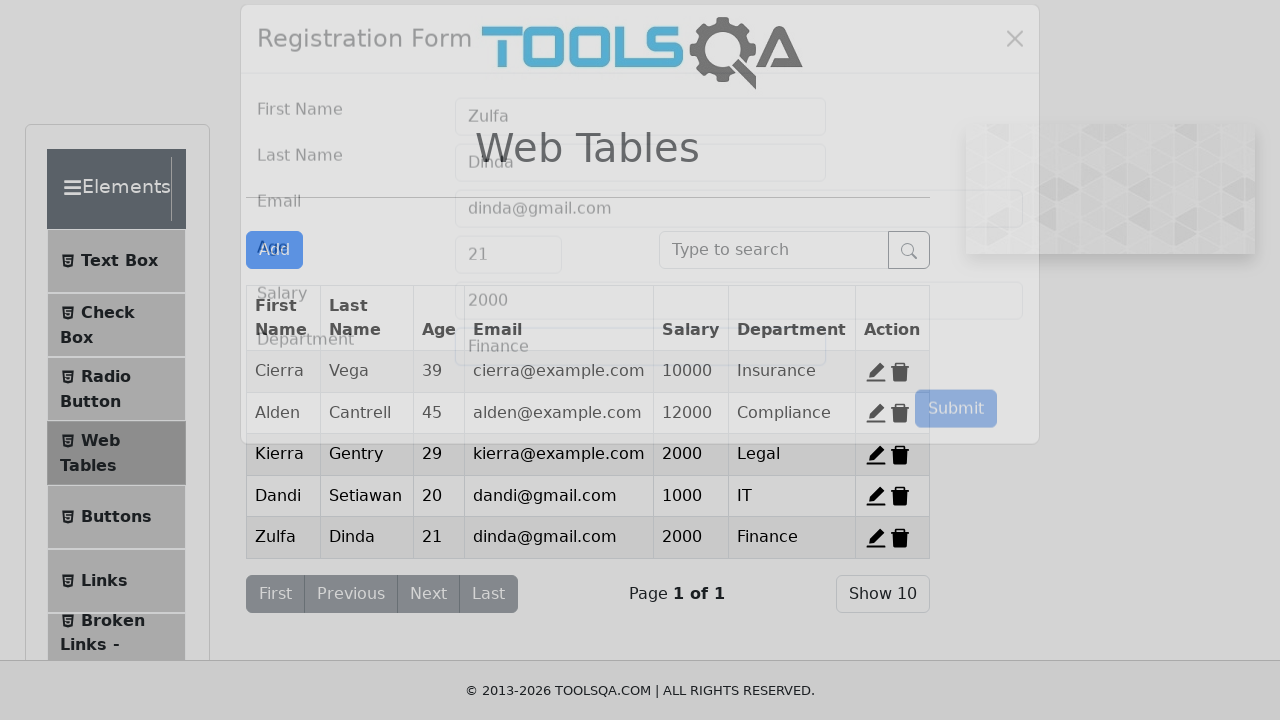

Form closed and record for Zulfa Dinda successfully added to table
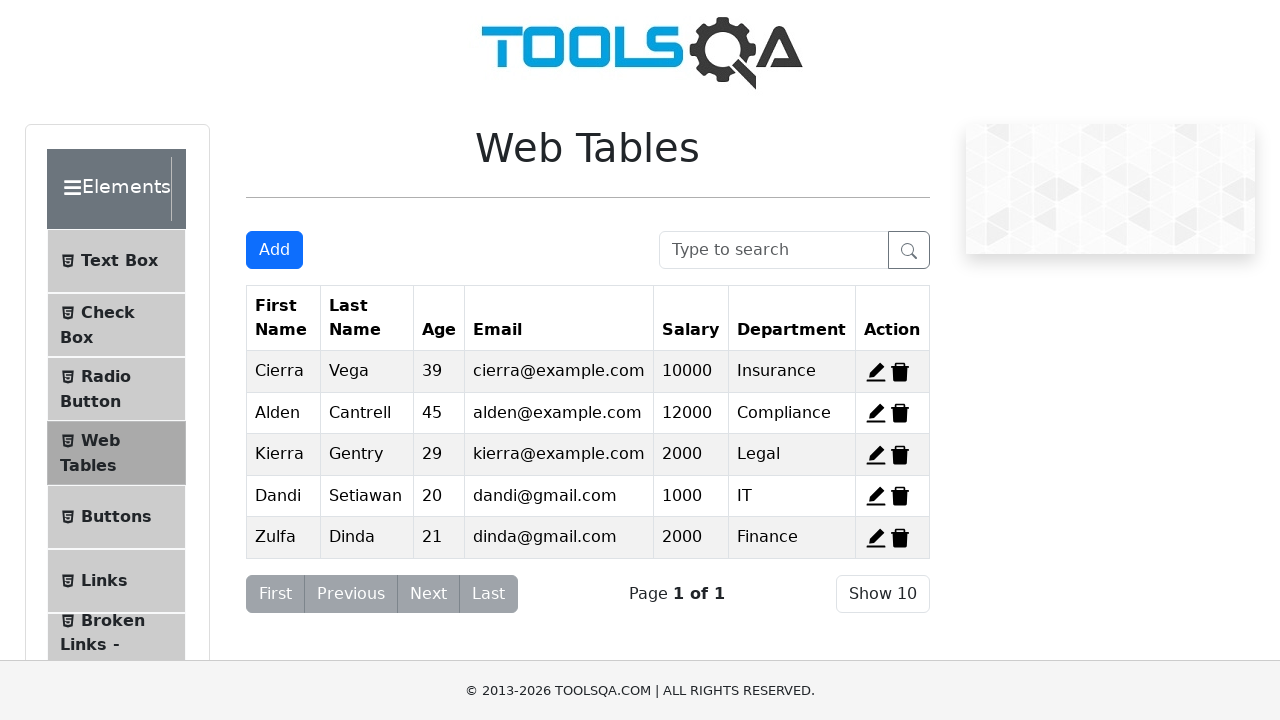

Clicked Add New Record button to open form for Andi Nugroho at (274, 250) on #addNewRecordButton
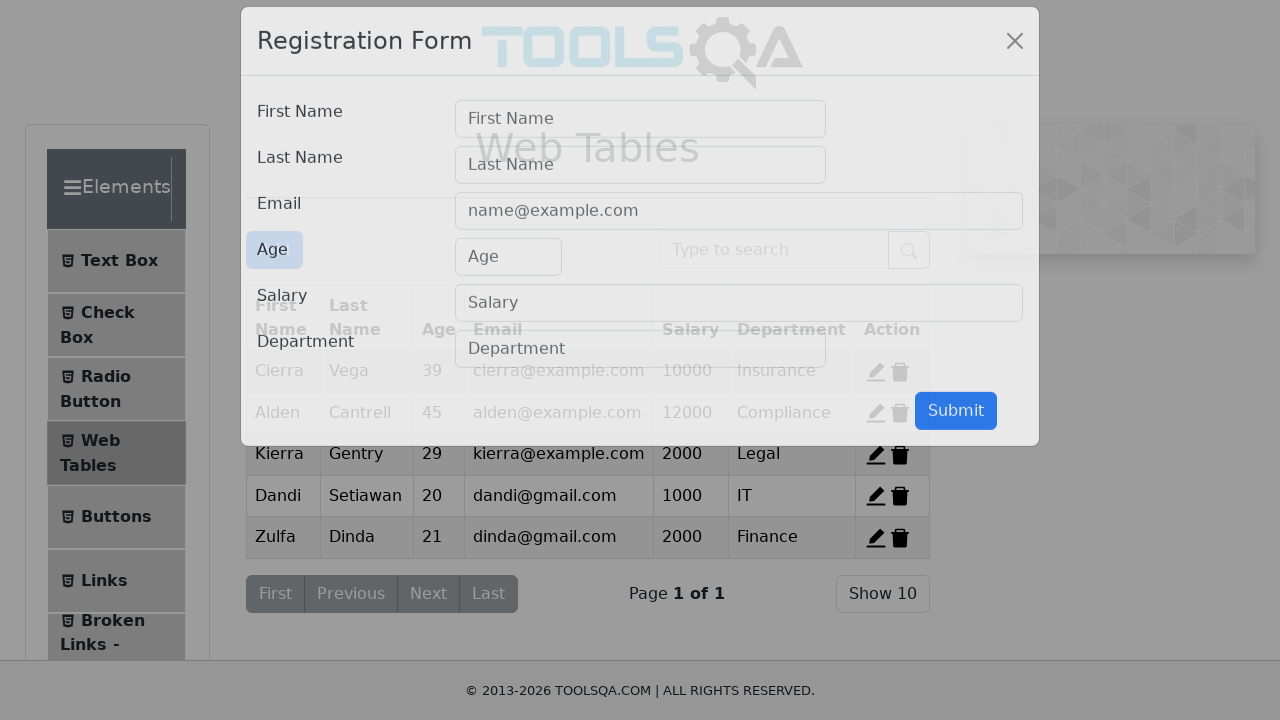

Form loaded and firstName field is visible
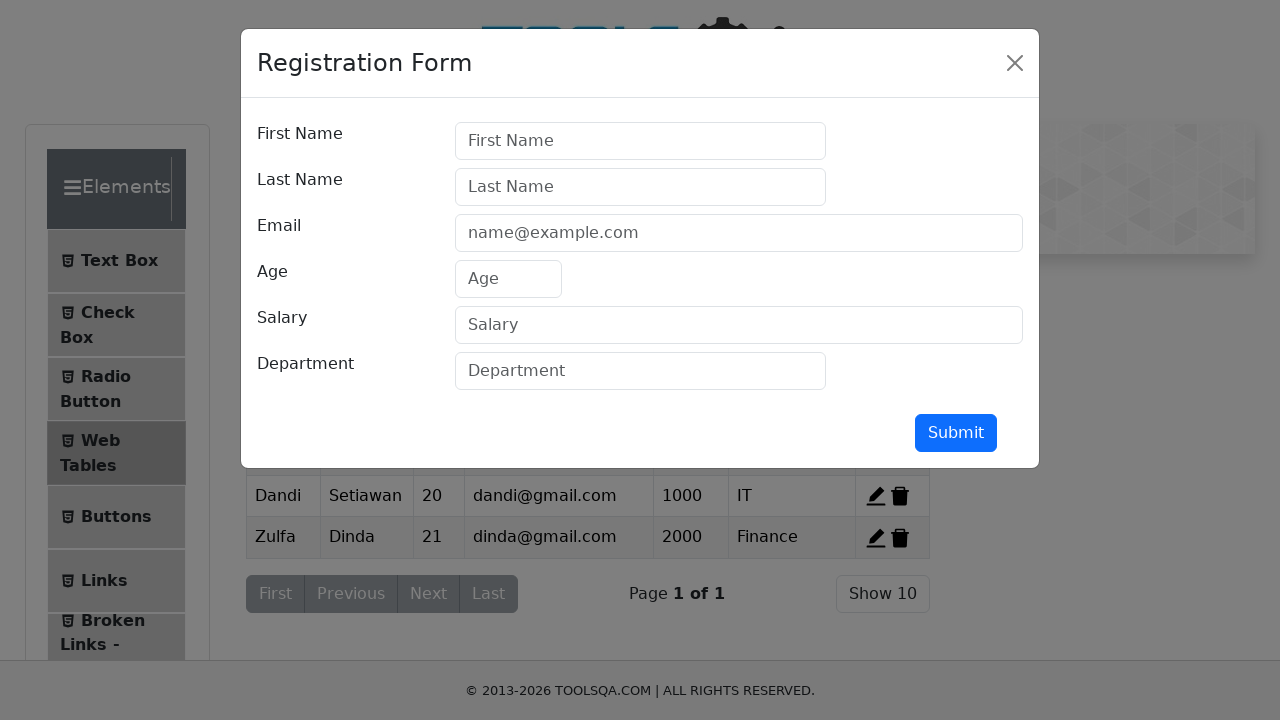

Filled firstName field with 'Andi' on #firstName
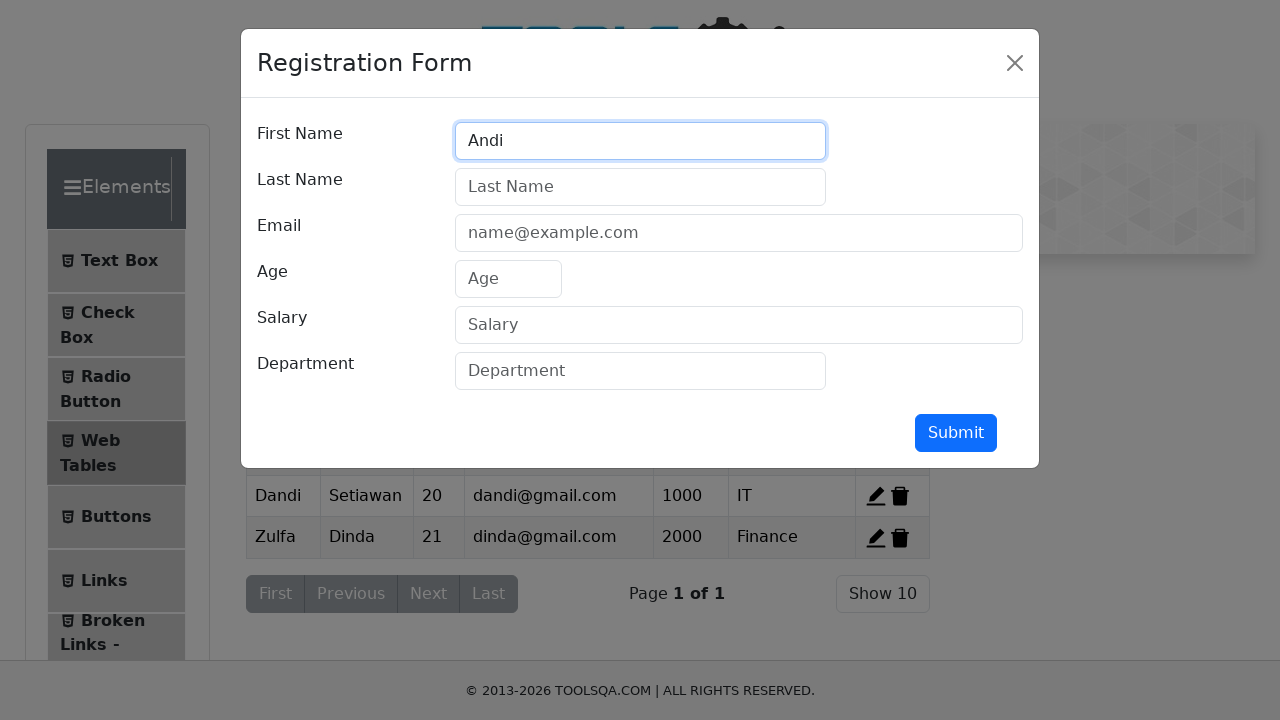

Filled lastName field with 'Nugroho' on #lastName
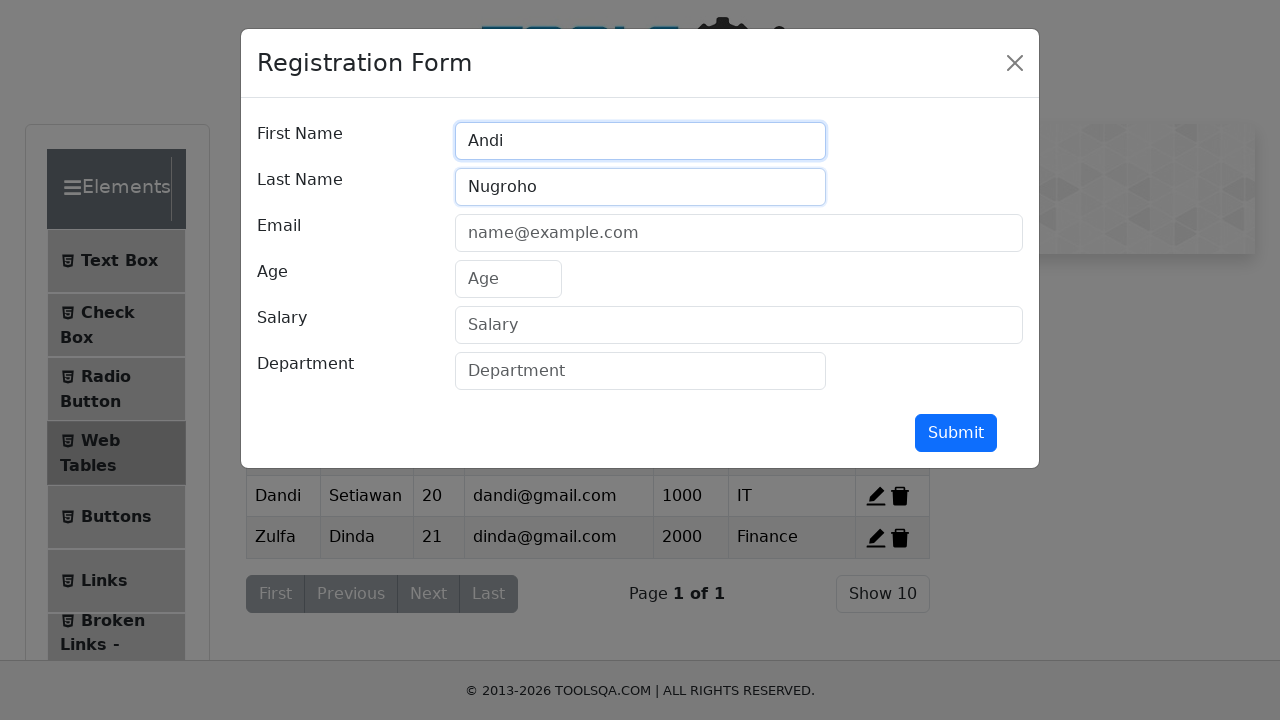

Filled userEmail field with 'andi@gmail.com' on #userEmail
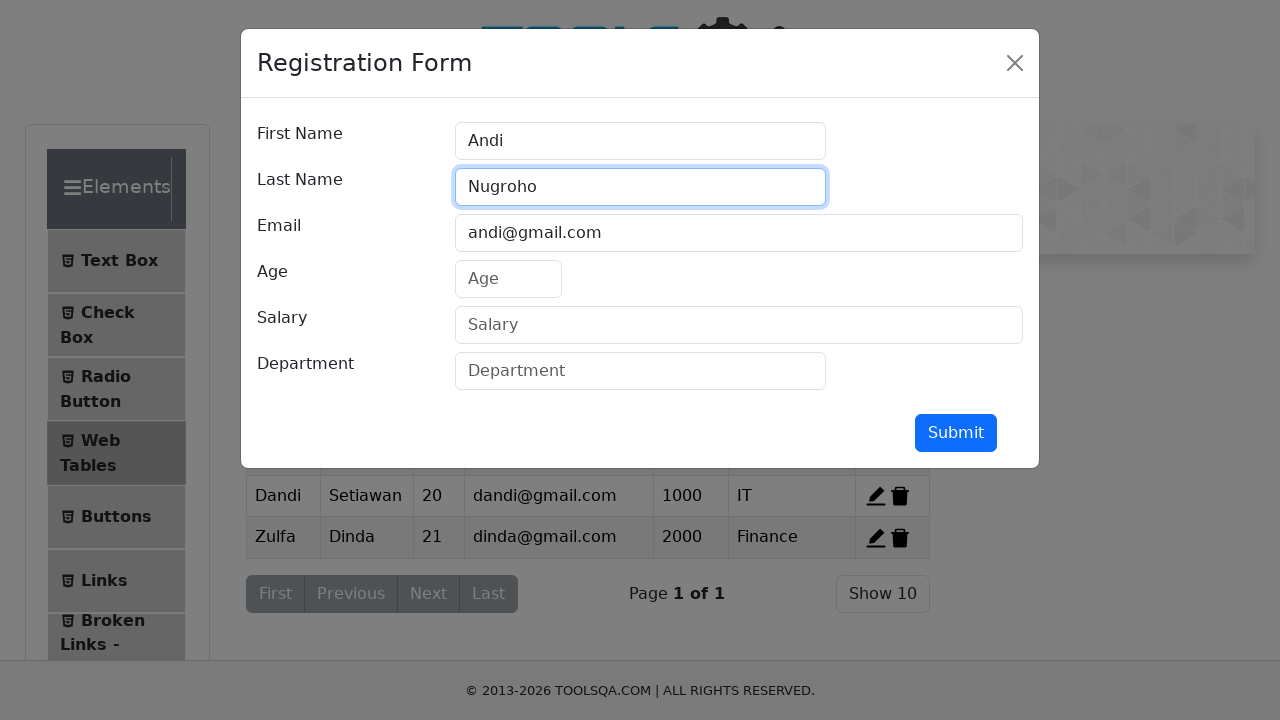

Filled age field with '22' on #age
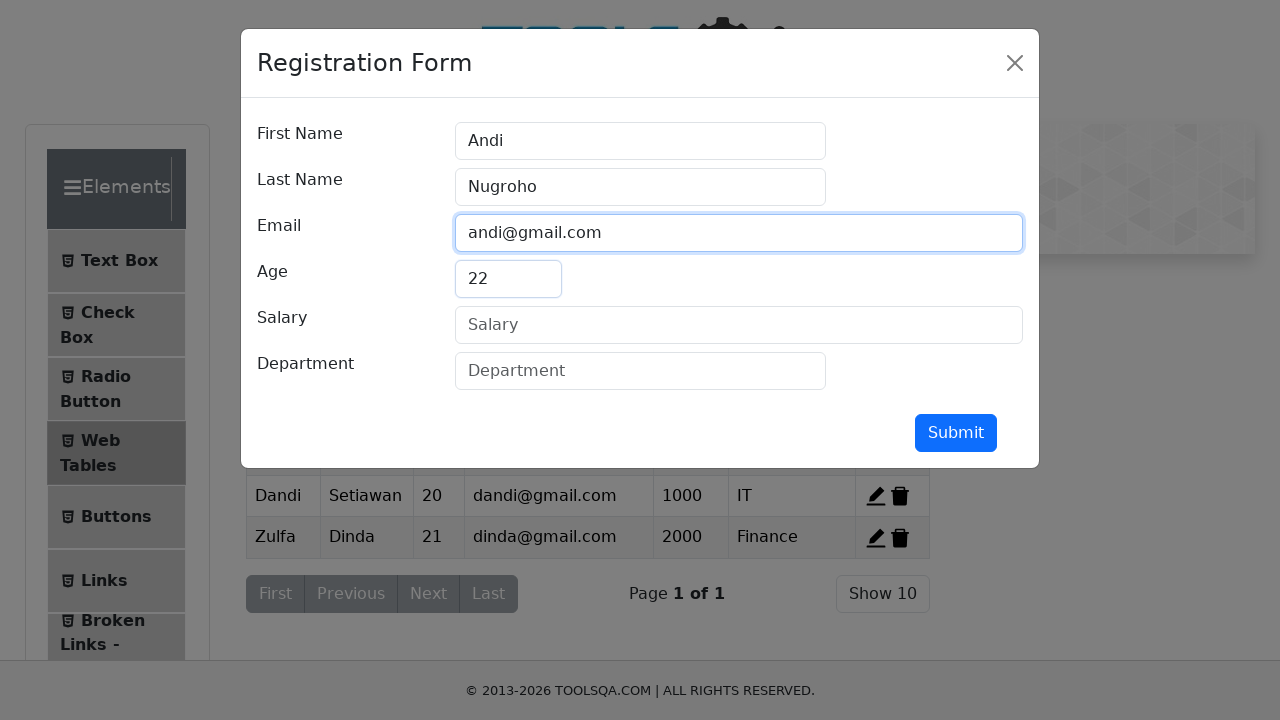

Filled salary field with '3000' on #salary
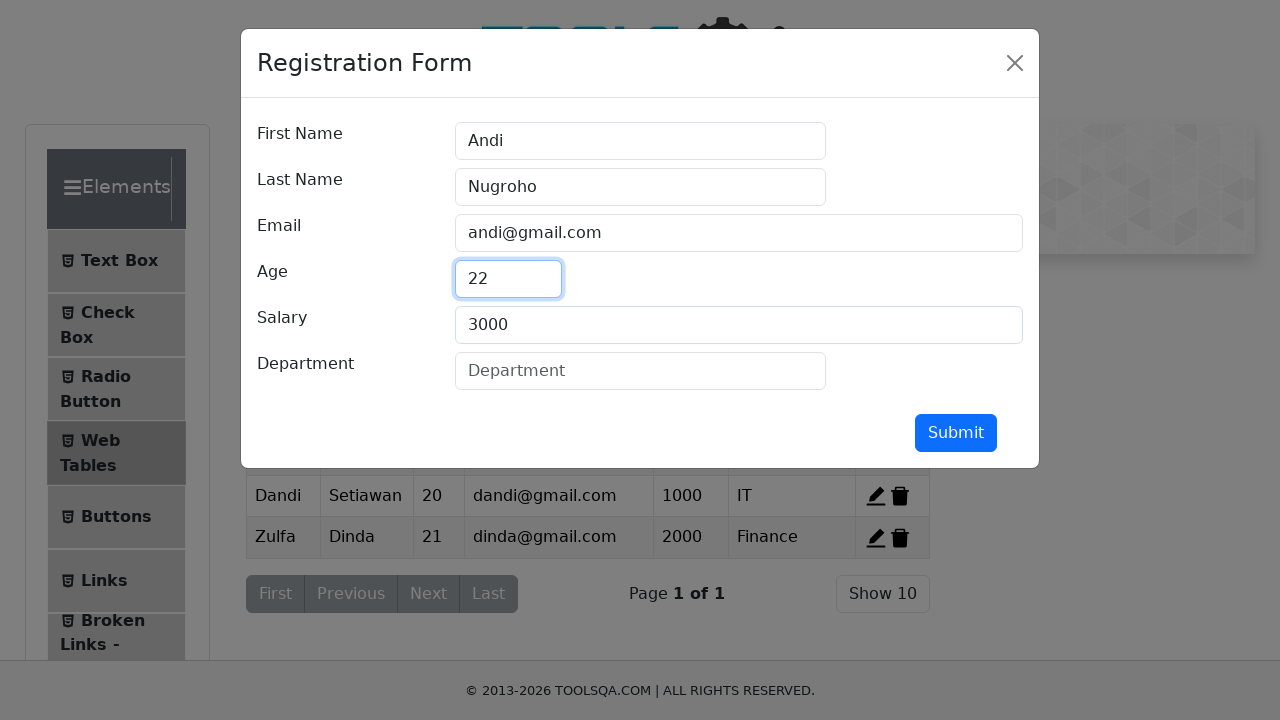

Filled department field with 'Marketing' on #department
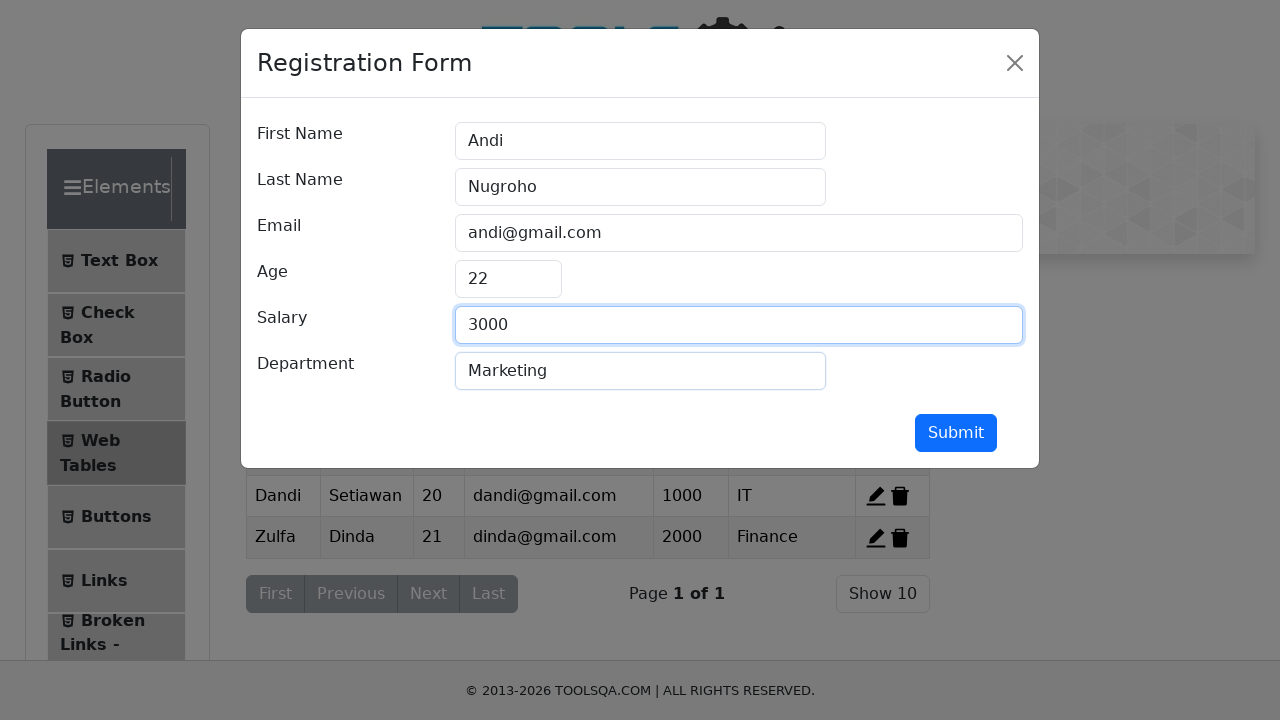

Clicked submit button to add Andi Nugroho to the table at (956, 433) on #submit
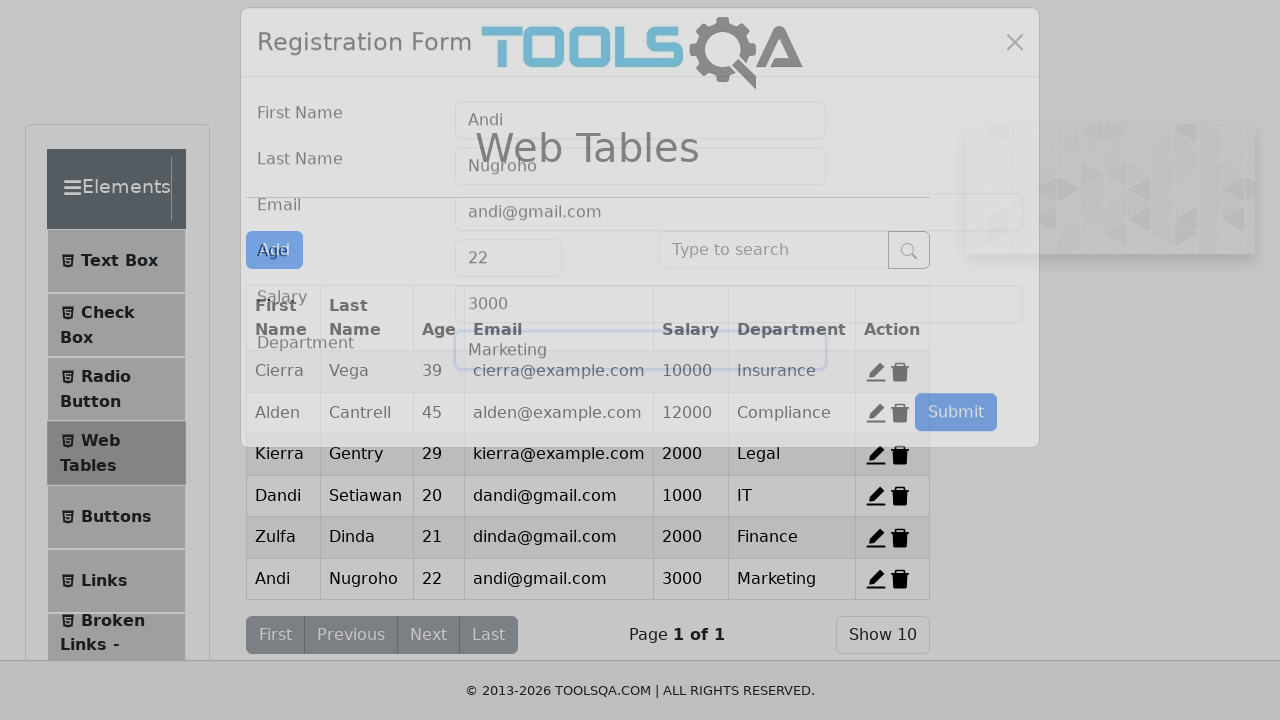

Form closed and record for Andi Nugroho successfully added to table
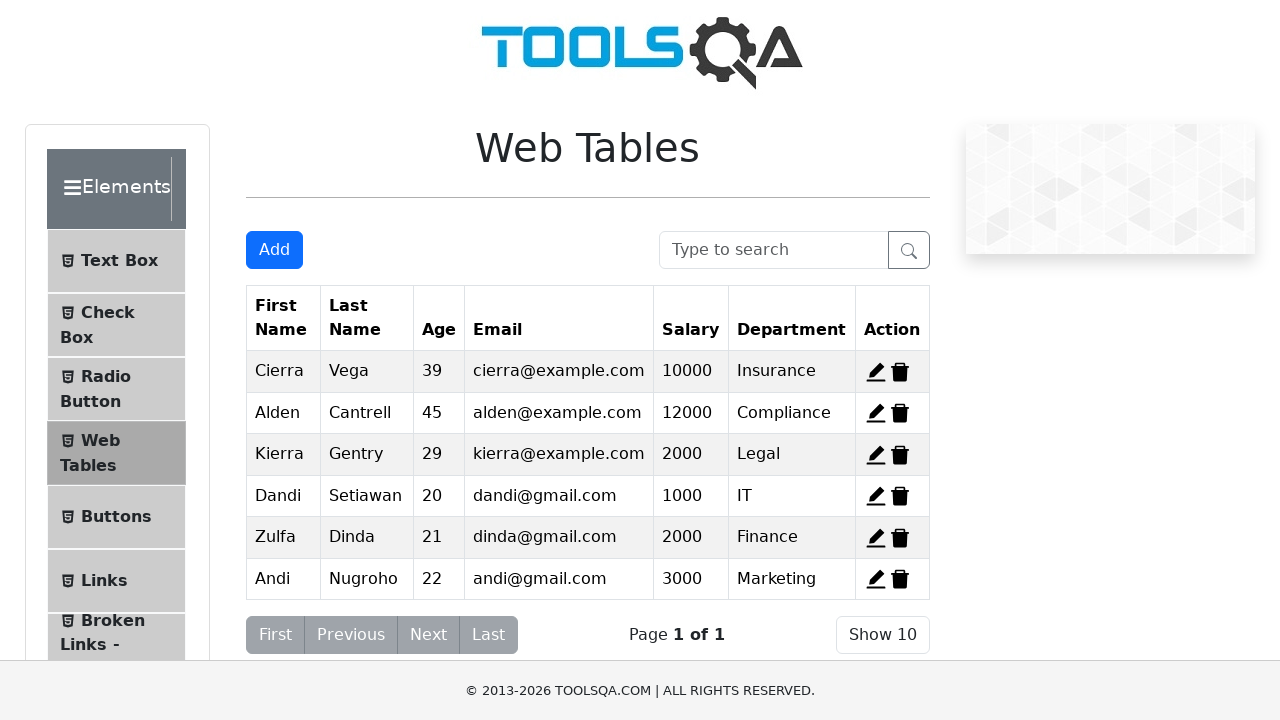

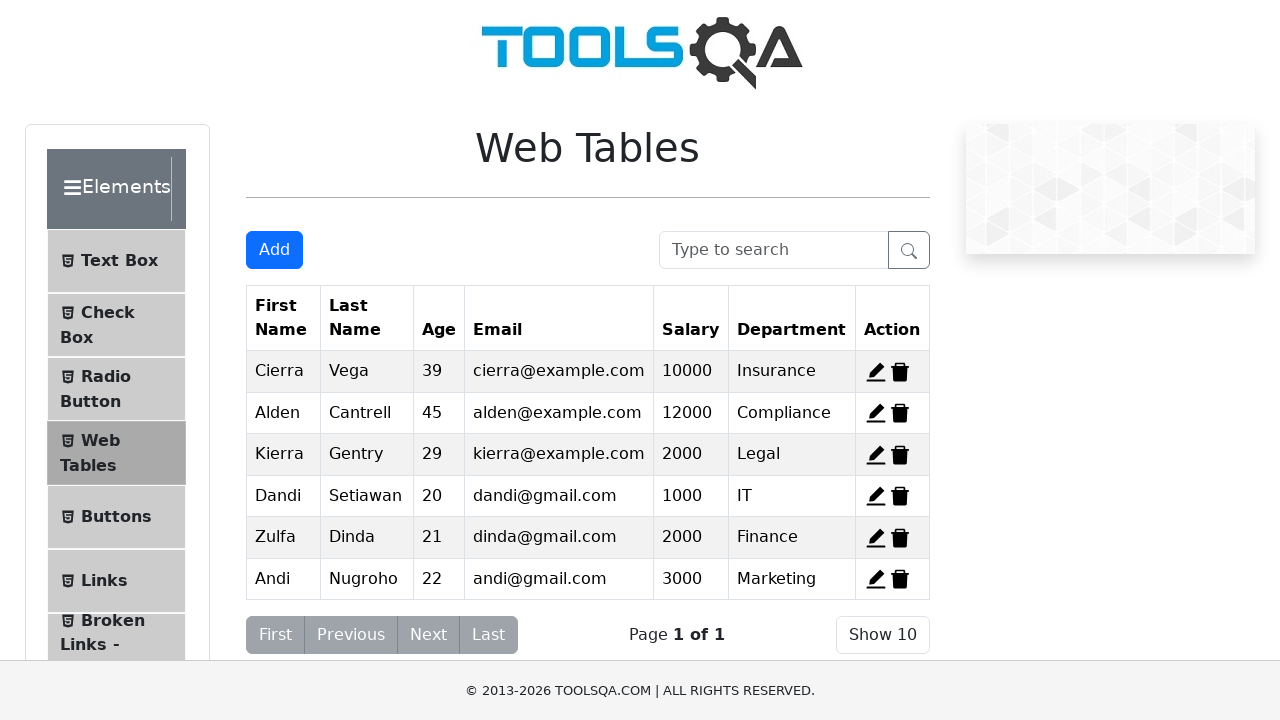